Navigates to the actiTime demo site and verifies the page loads by checking the page title.

Starting URL: https://demo.actitime.com/

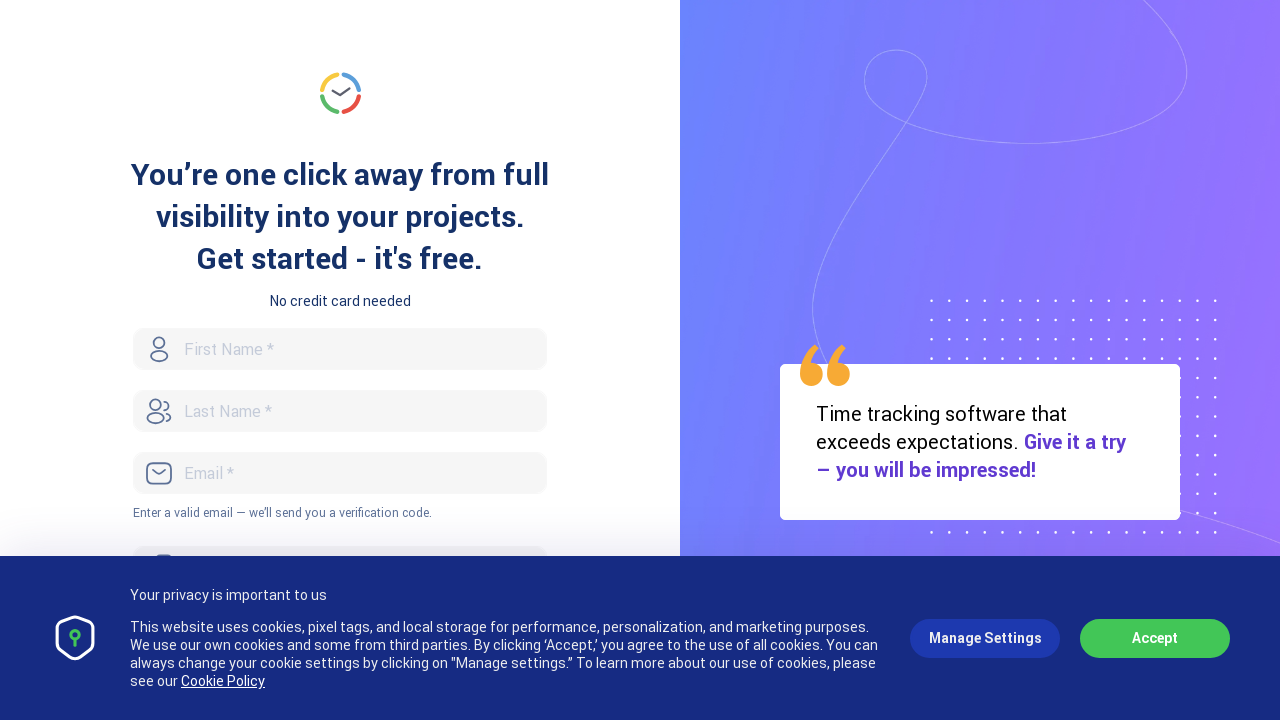

Set viewport size to 1920x1080
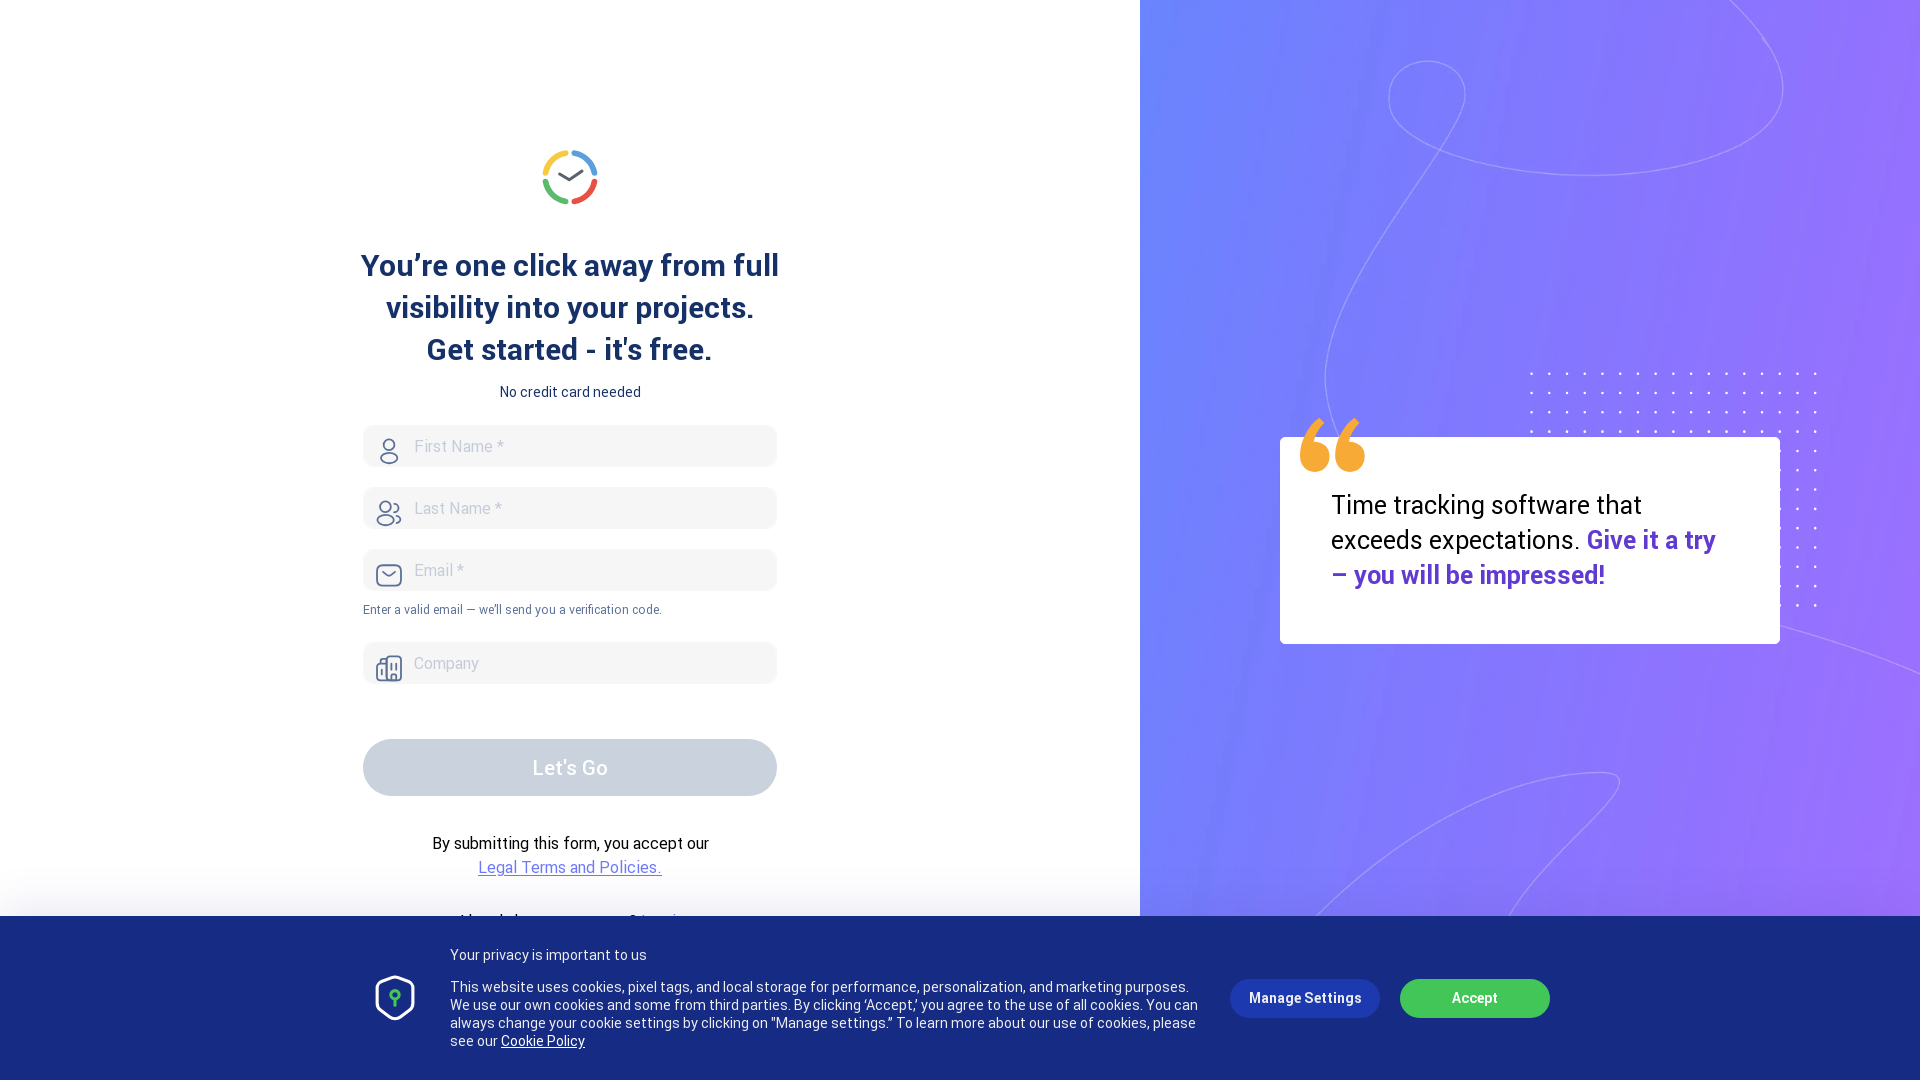

Retrieved page title: Free Timesheet Online Trial
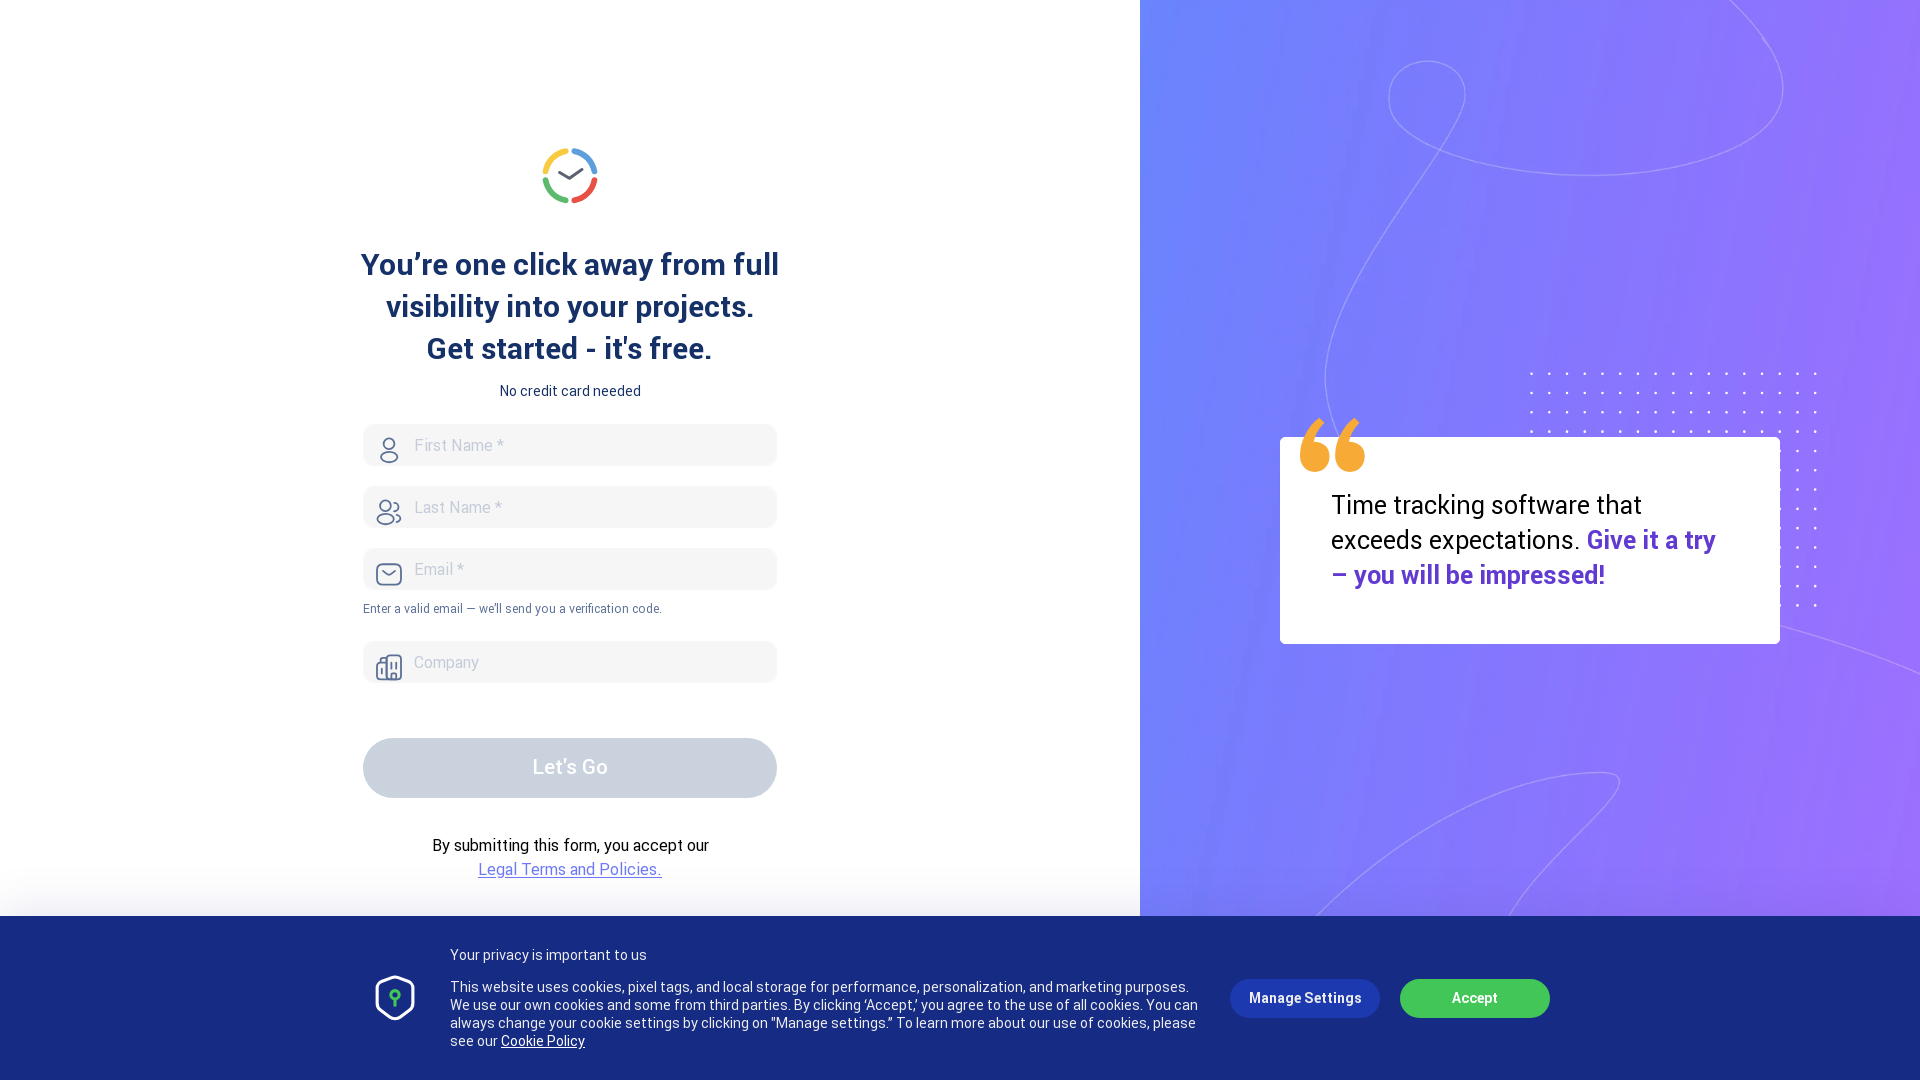

Printed page title to console
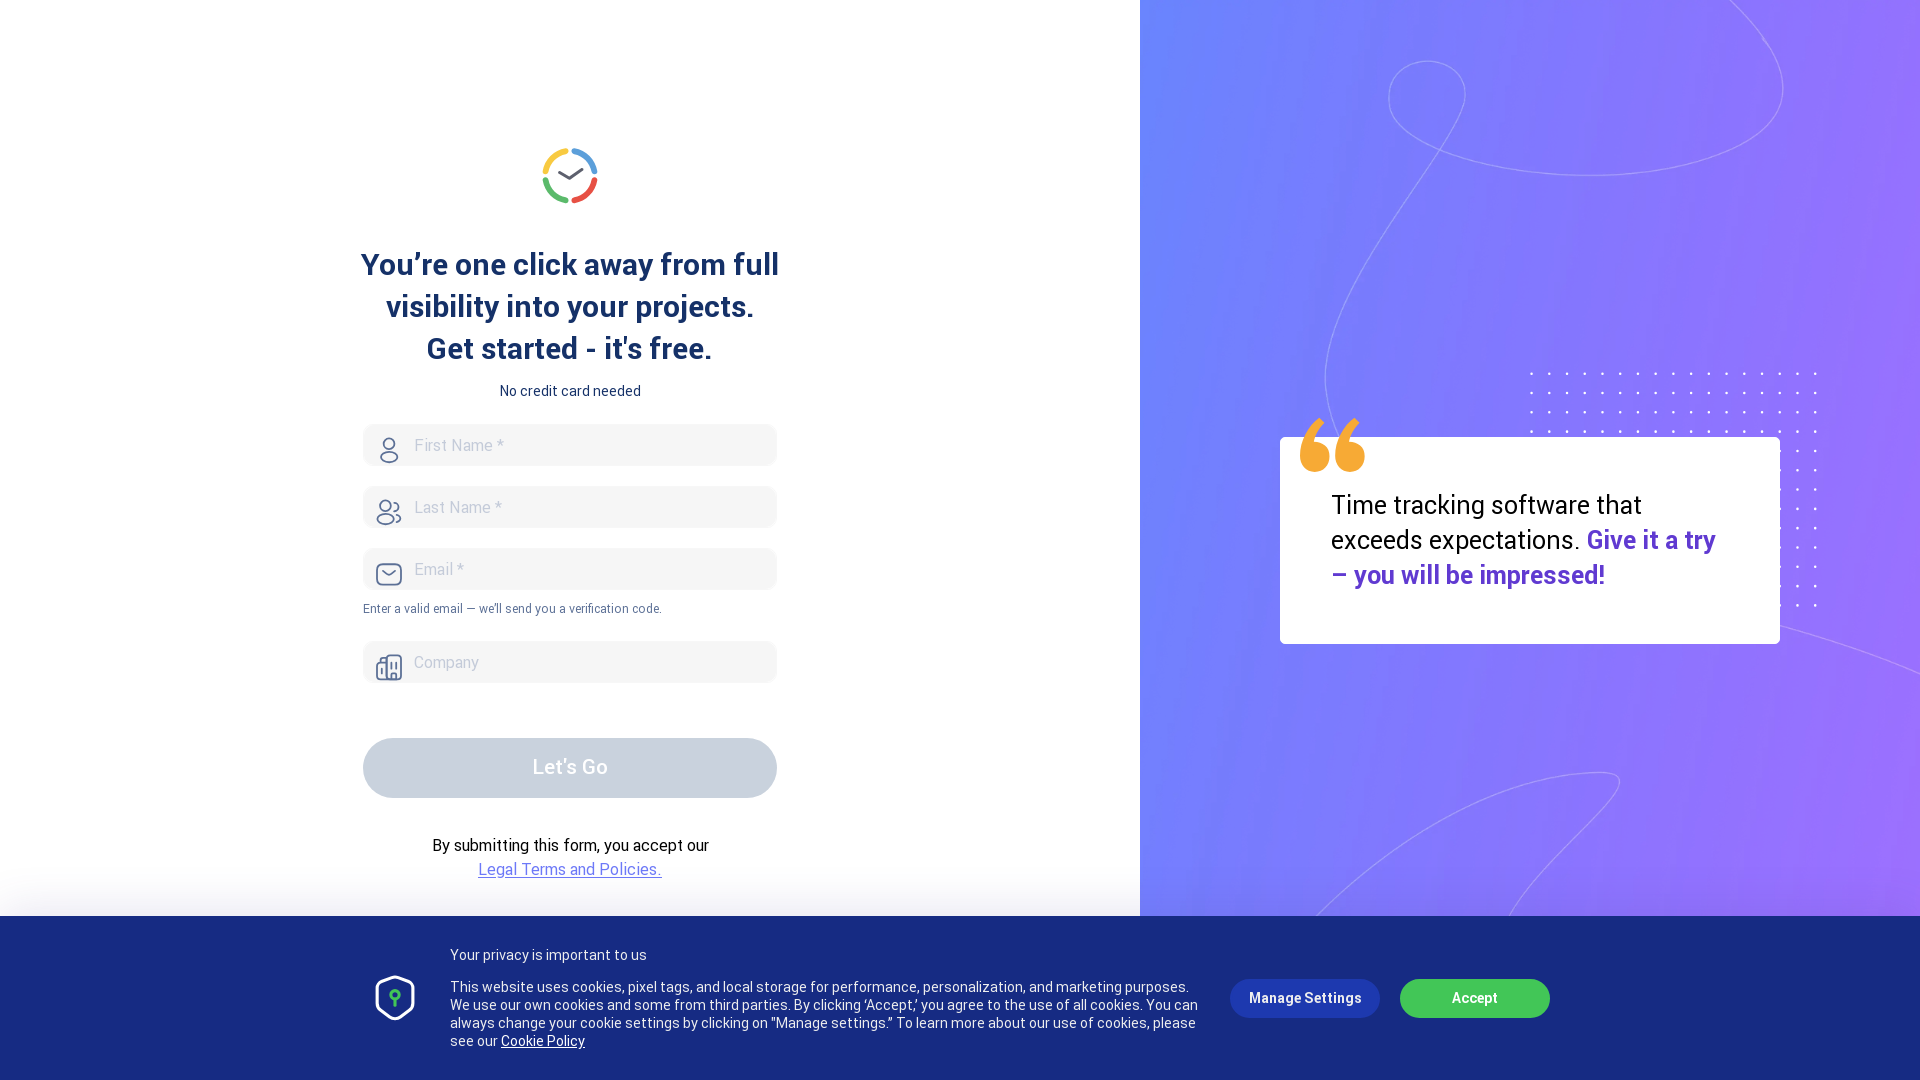

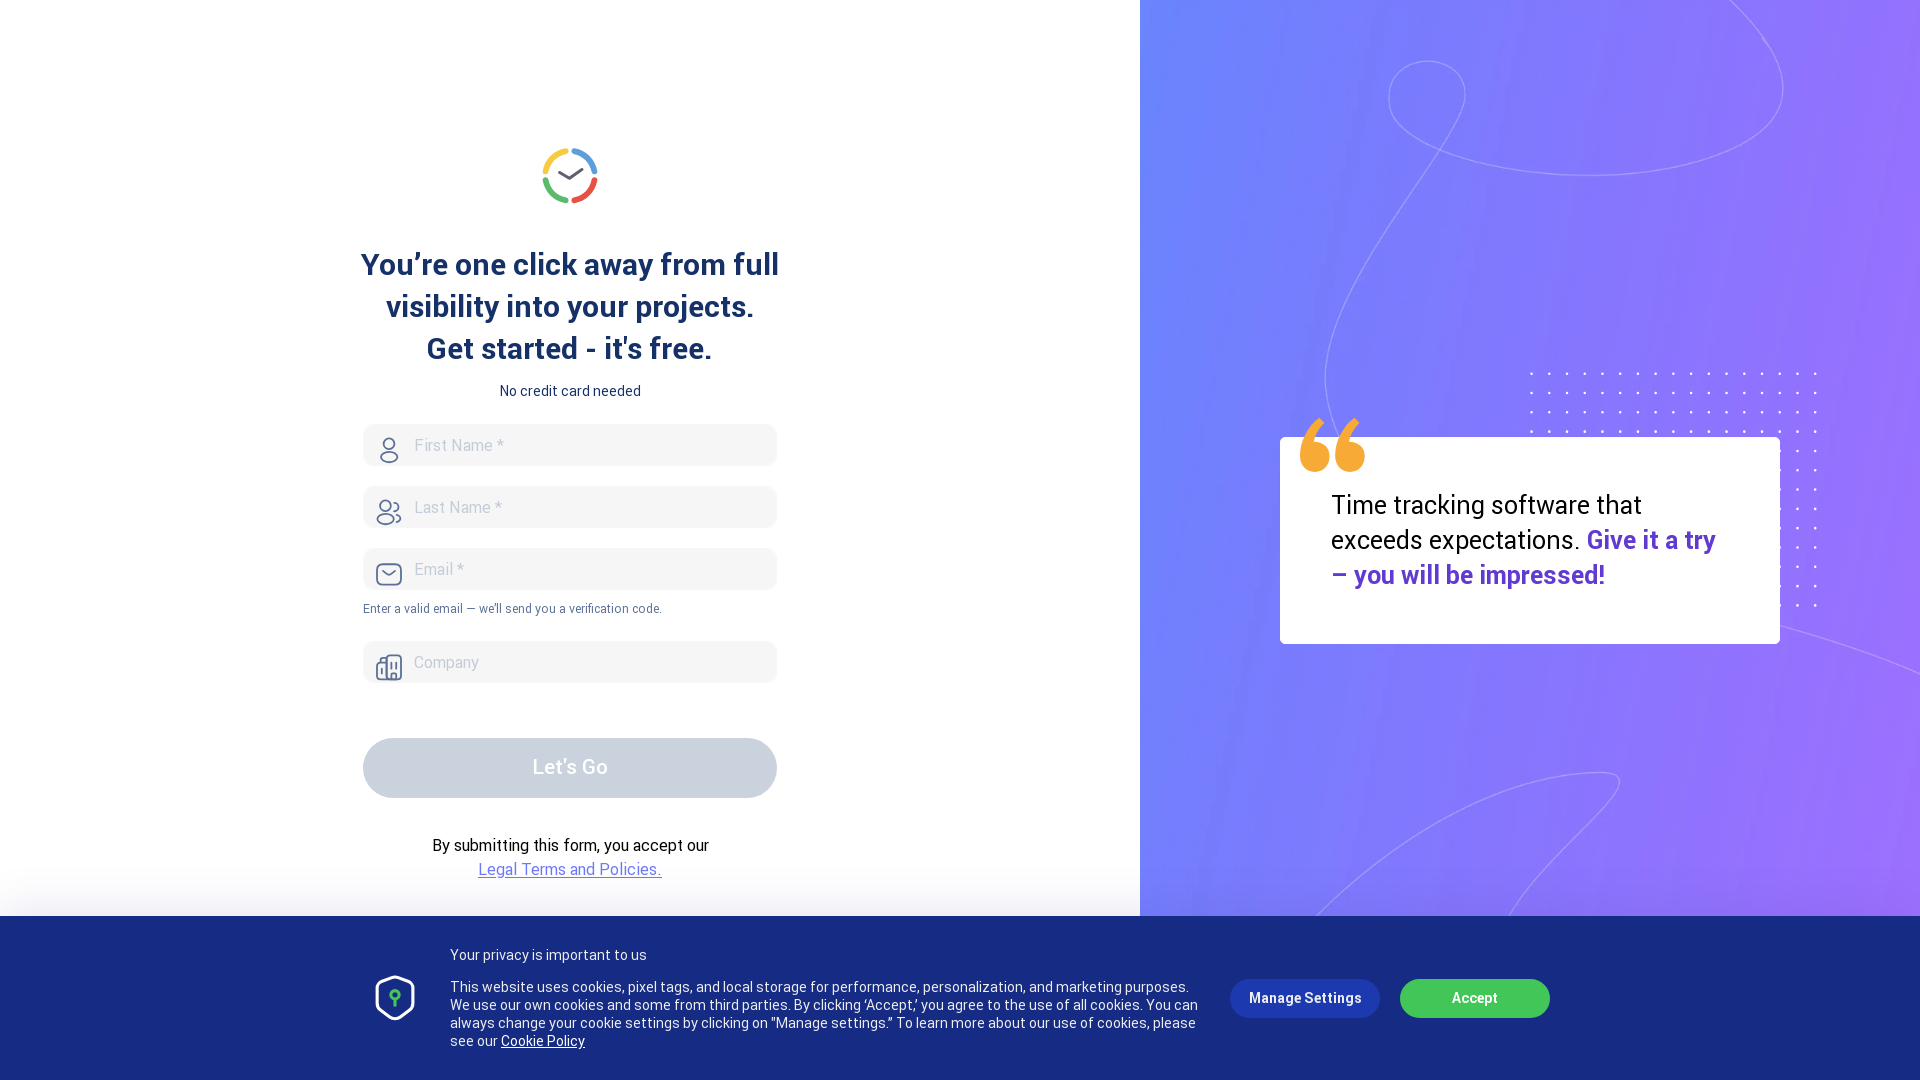